Tests footer links (Contact, Privacy, Terms) by clicking each and verifying correct URL navigation

Starting URL: https://www.scoopify.club

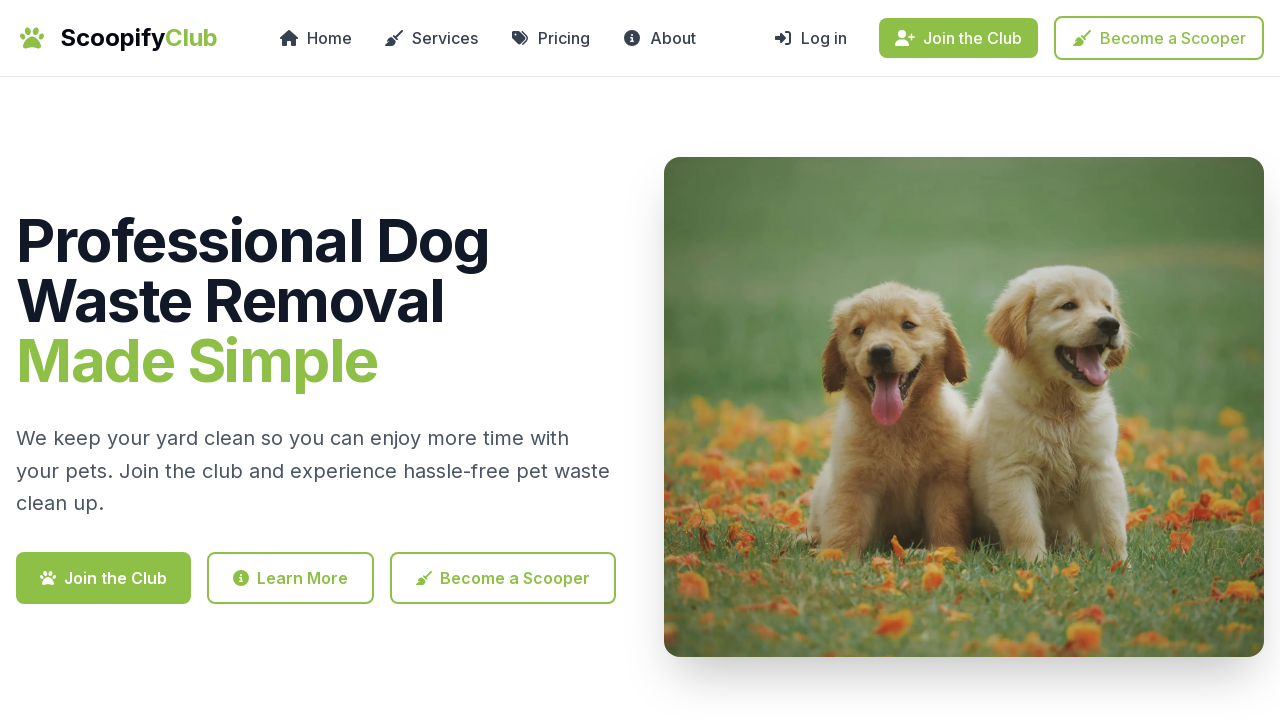

Clicked Contact footer link at (715, 488) on text=Contact
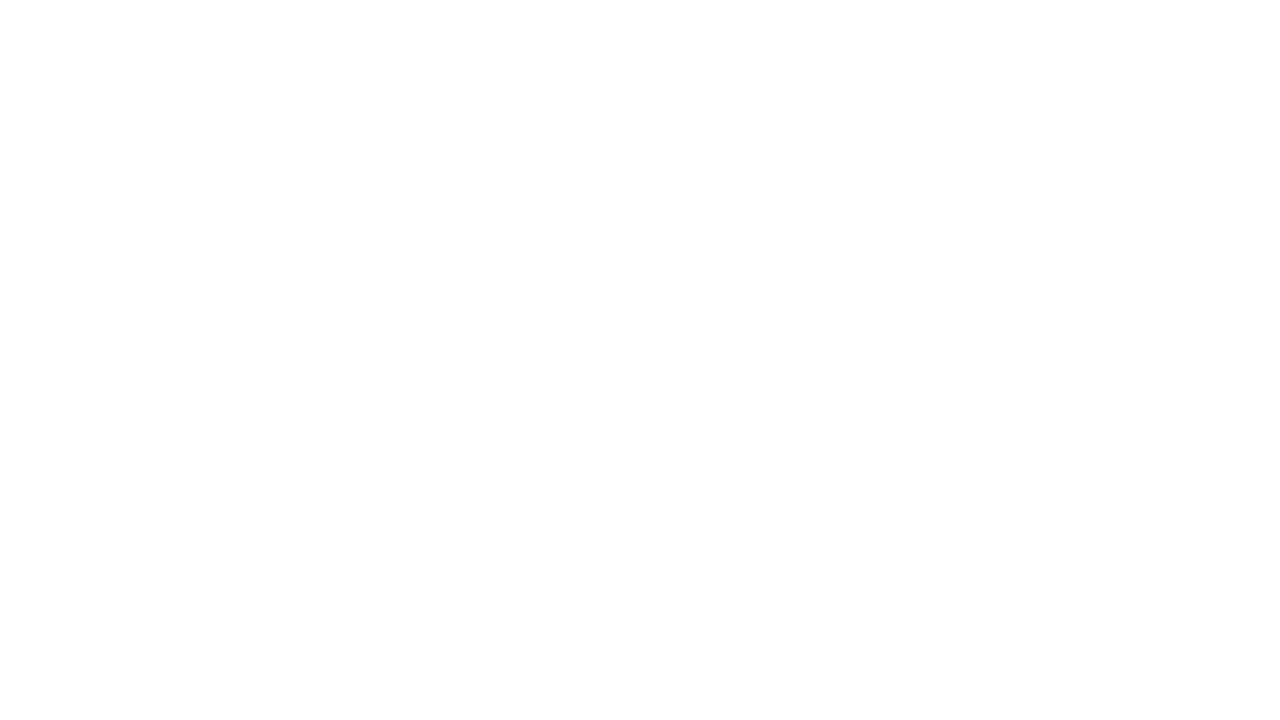

Verified navigation to Contact page URL
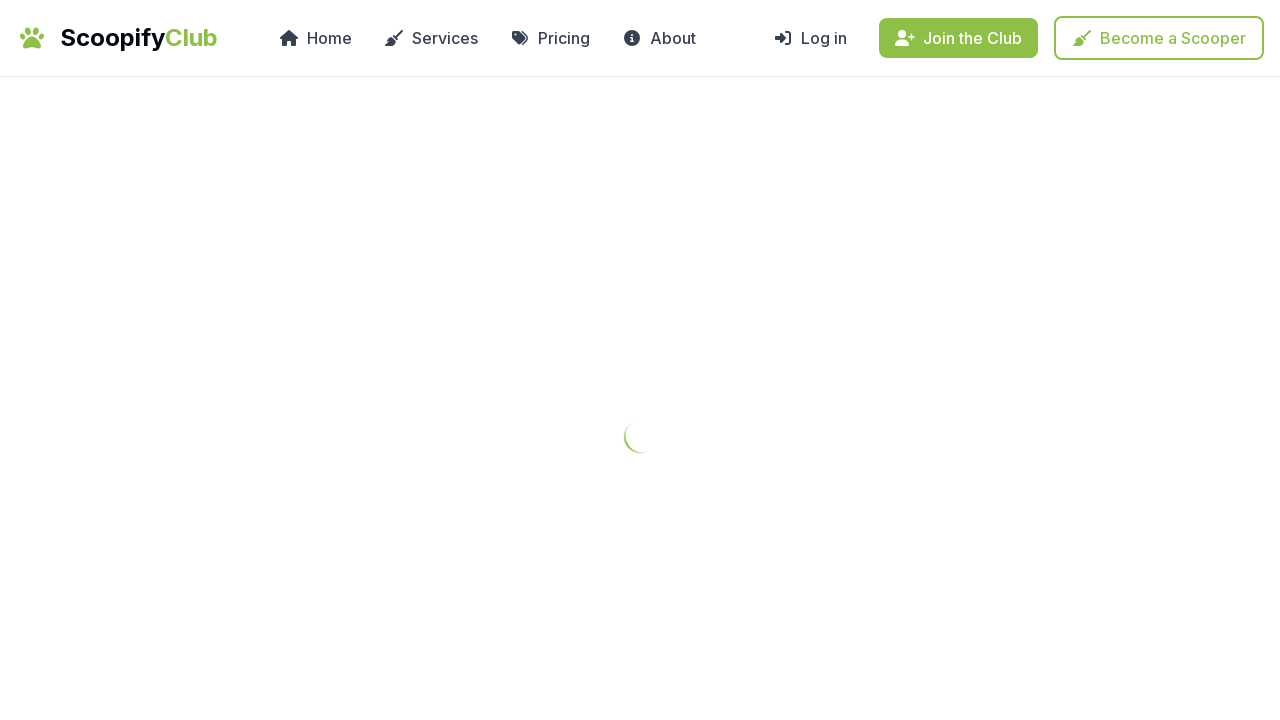

Clicked Privacy footer link at (600, 552) on text=Privacy
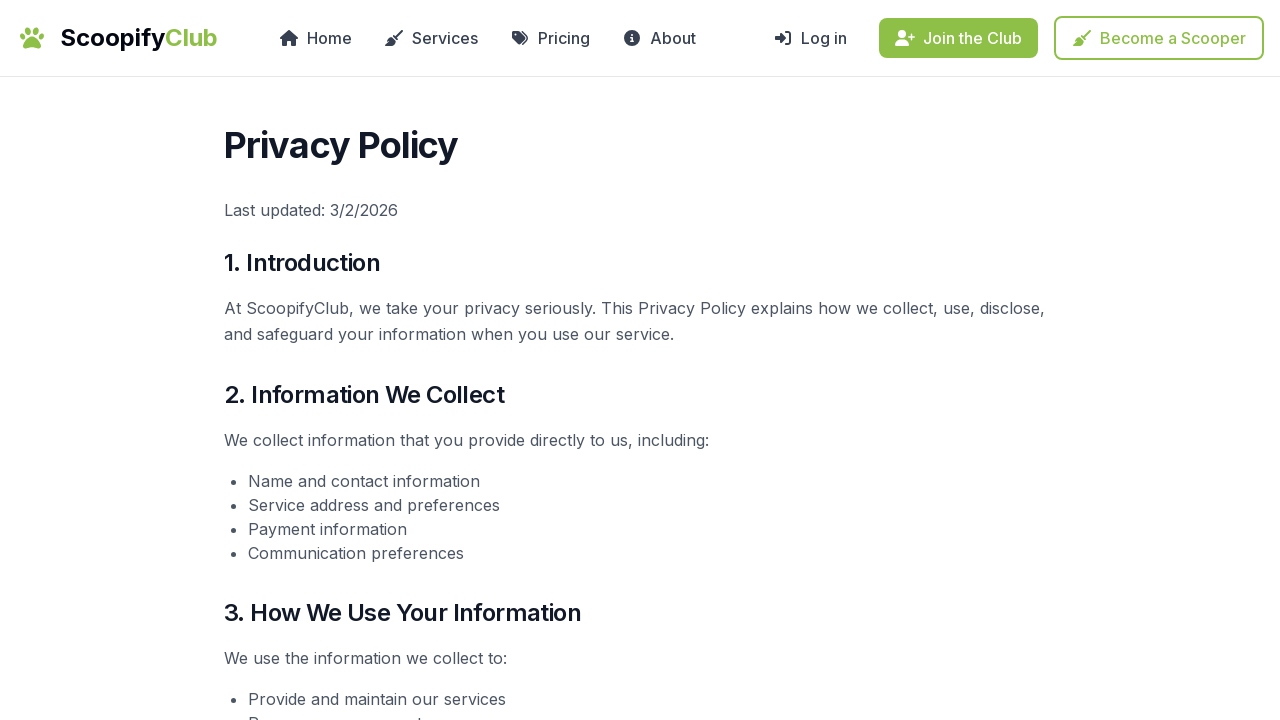

Verified navigation to Privacy page URL
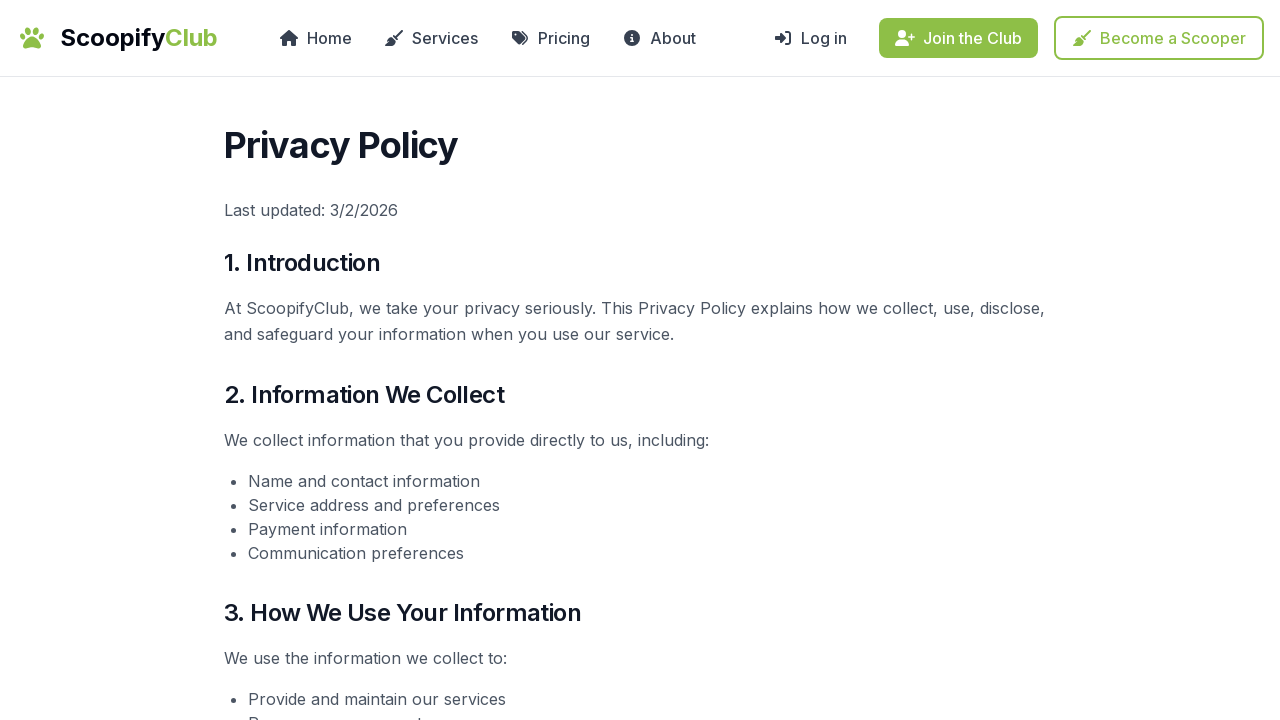

Clicked Terms footer link at (684, 552) on text=Terms
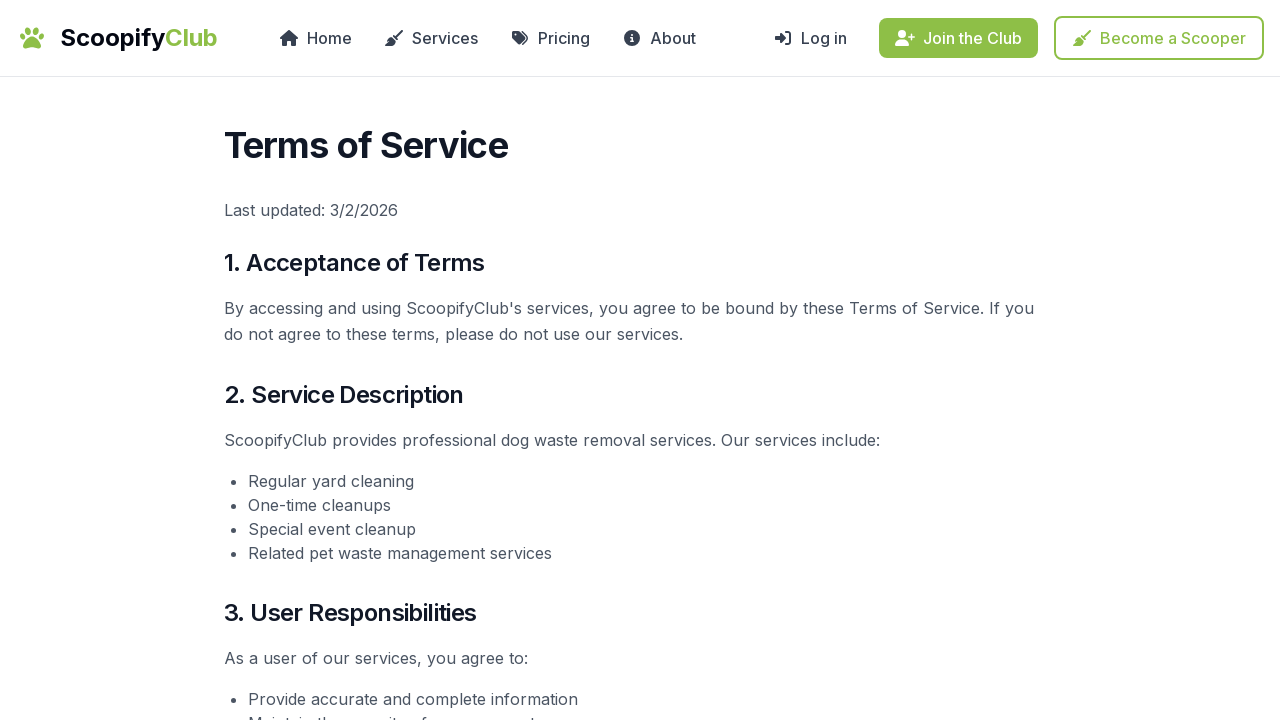

Verified navigation to Terms page URL
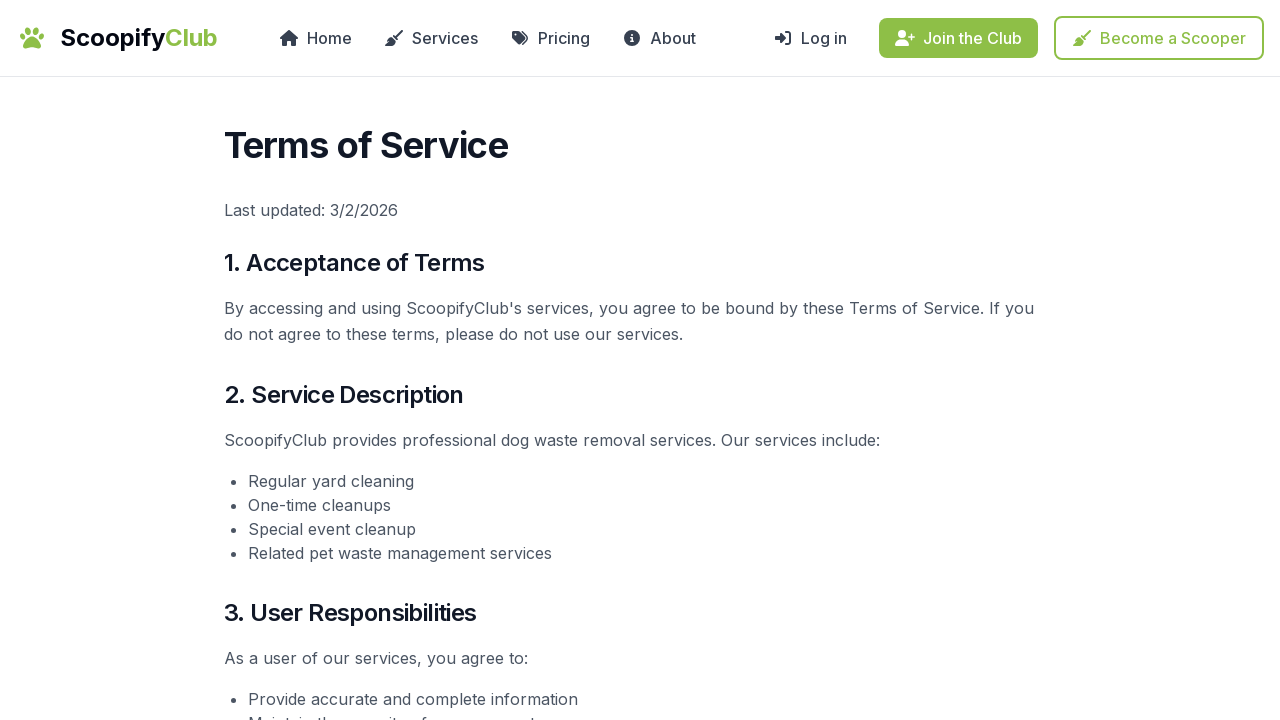

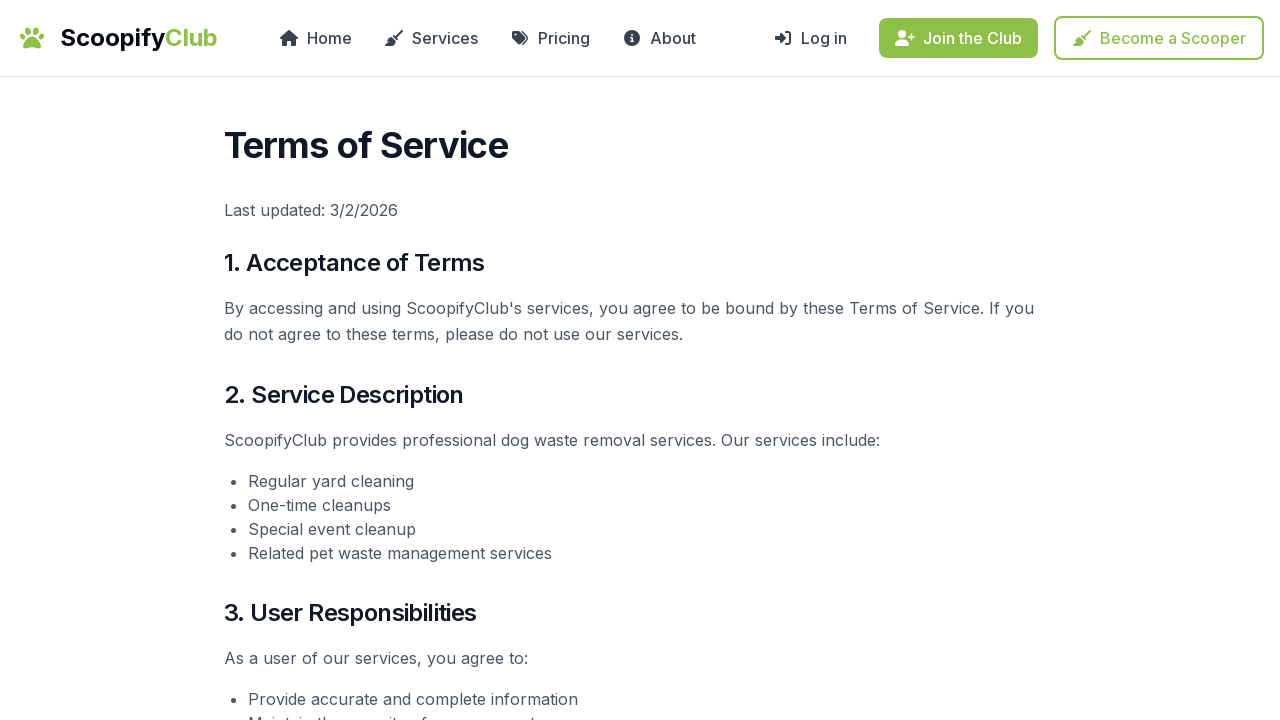